Tests infinite scroll functionality by scrolling down 750 pixels 10 times using JavaScript, then scrolling back up 750 pixels 10 times.

Starting URL: https://practice.cydeo.com/infinite_scroll

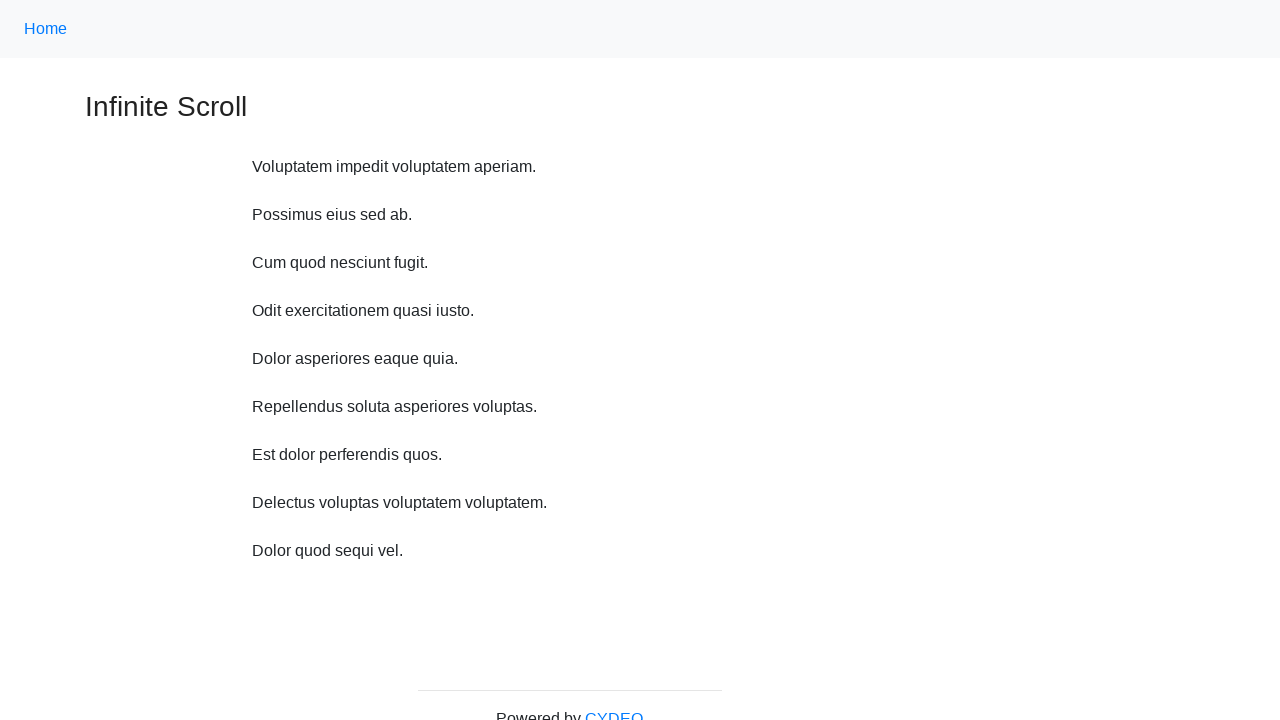

Scrolled down 750 pixels (iteration 1/10)
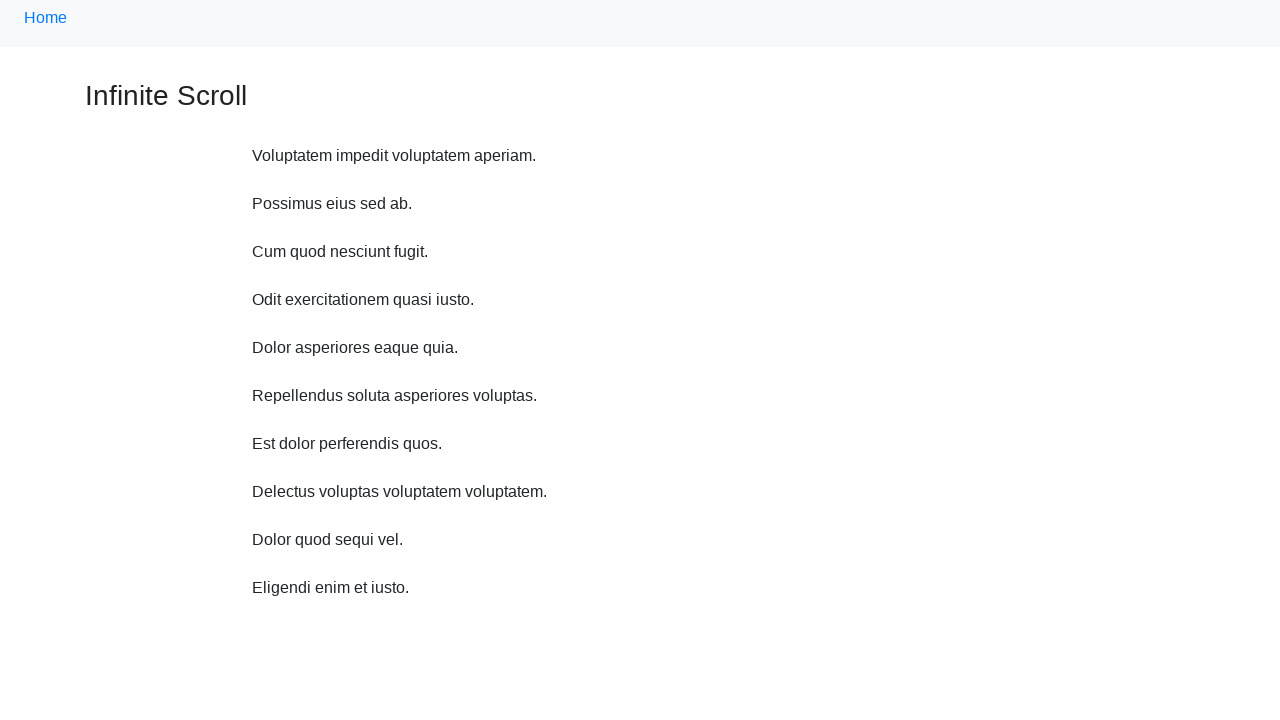

Scrolled down 750 pixels (iteration 2/10)
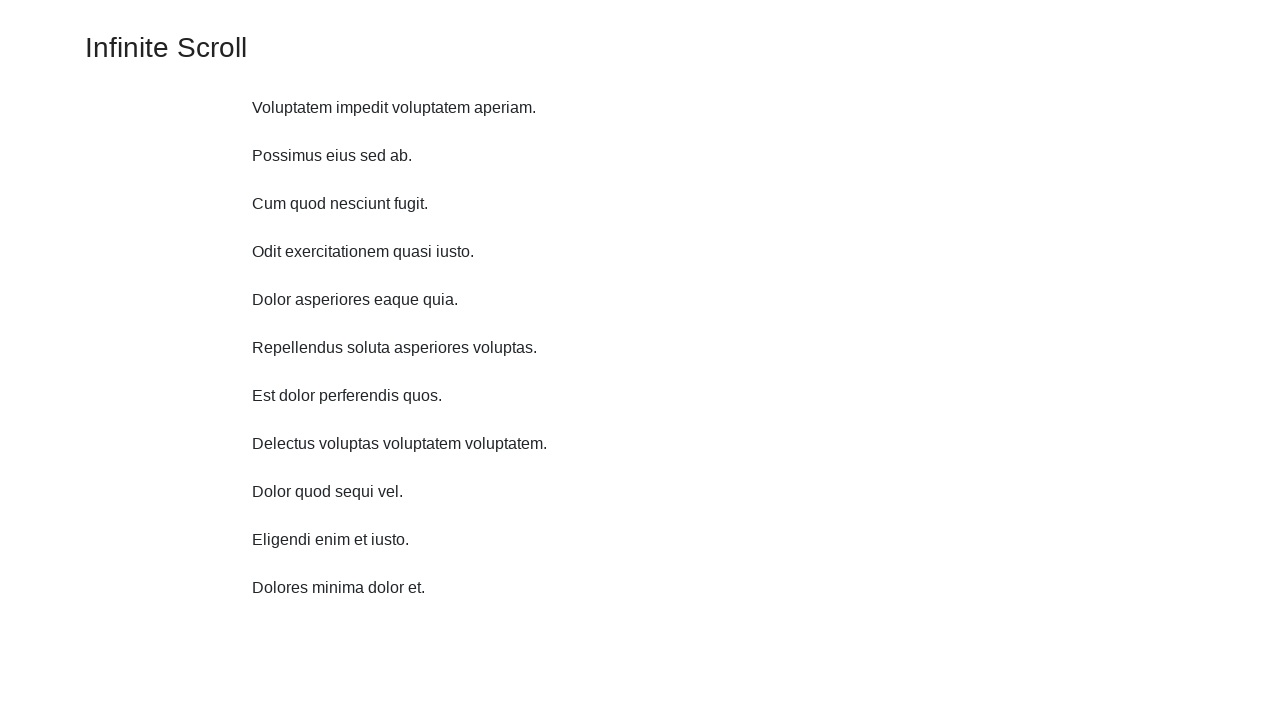

Scrolled down 750 pixels (iteration 3/10)
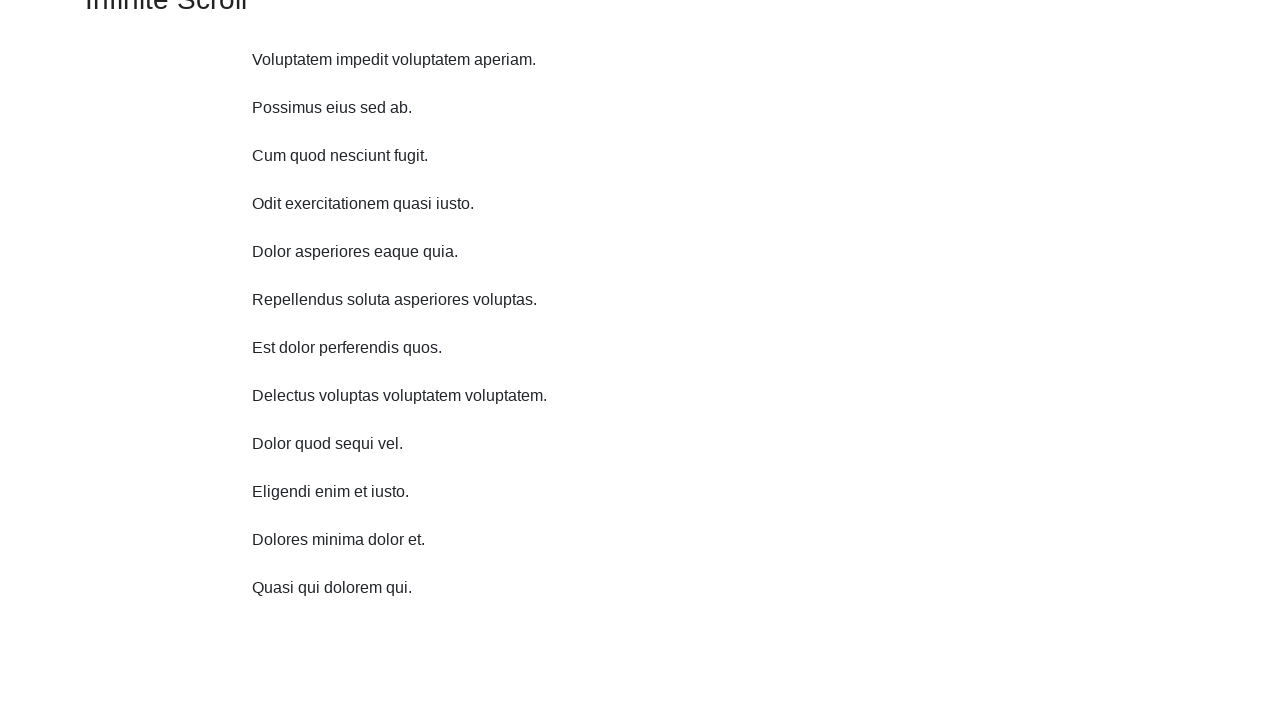

Scrolled down 750 pixels (iteration 4/10)
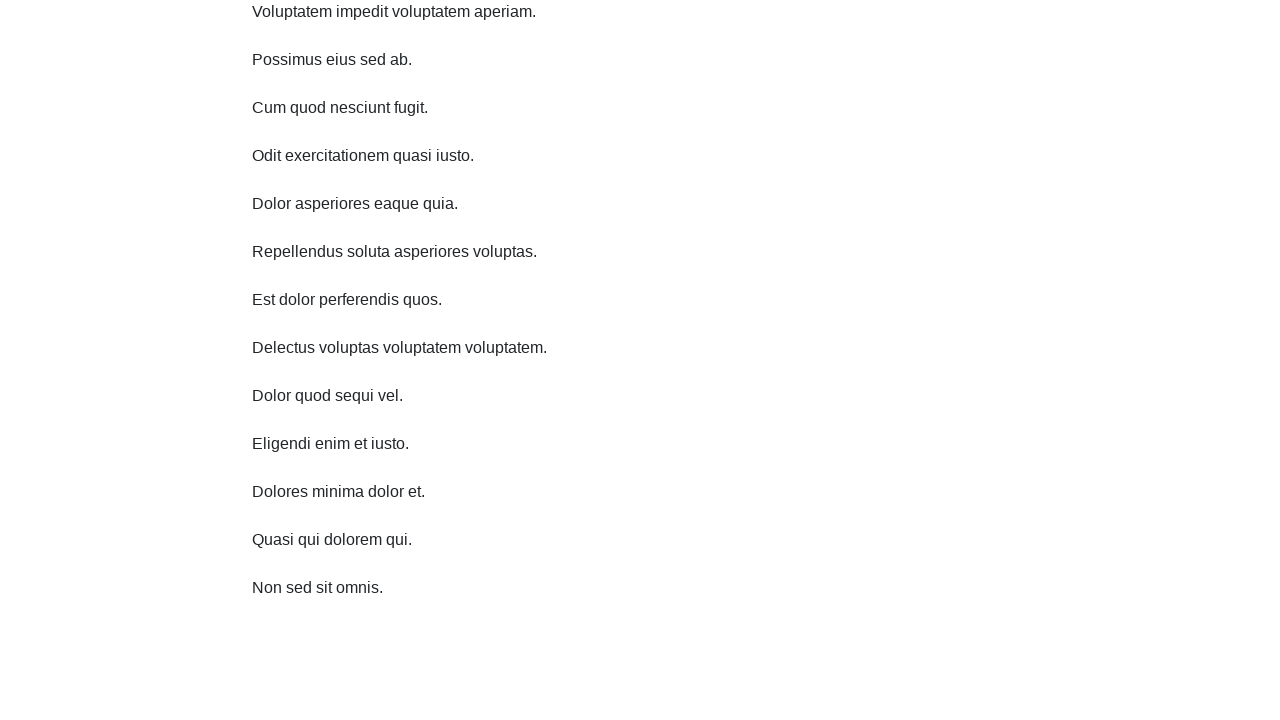

Scrolled down 750 pixels (iteration 5/10)
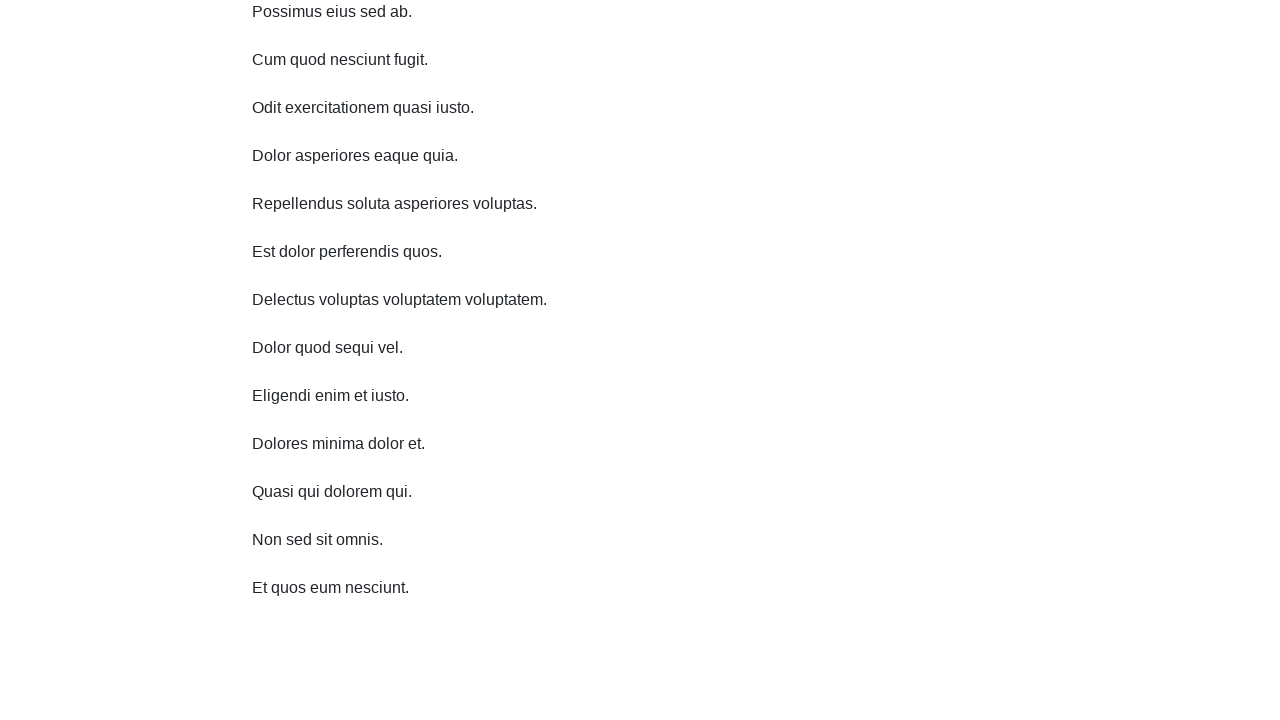

Scrolled down 750 pixels (iteration 6/10)
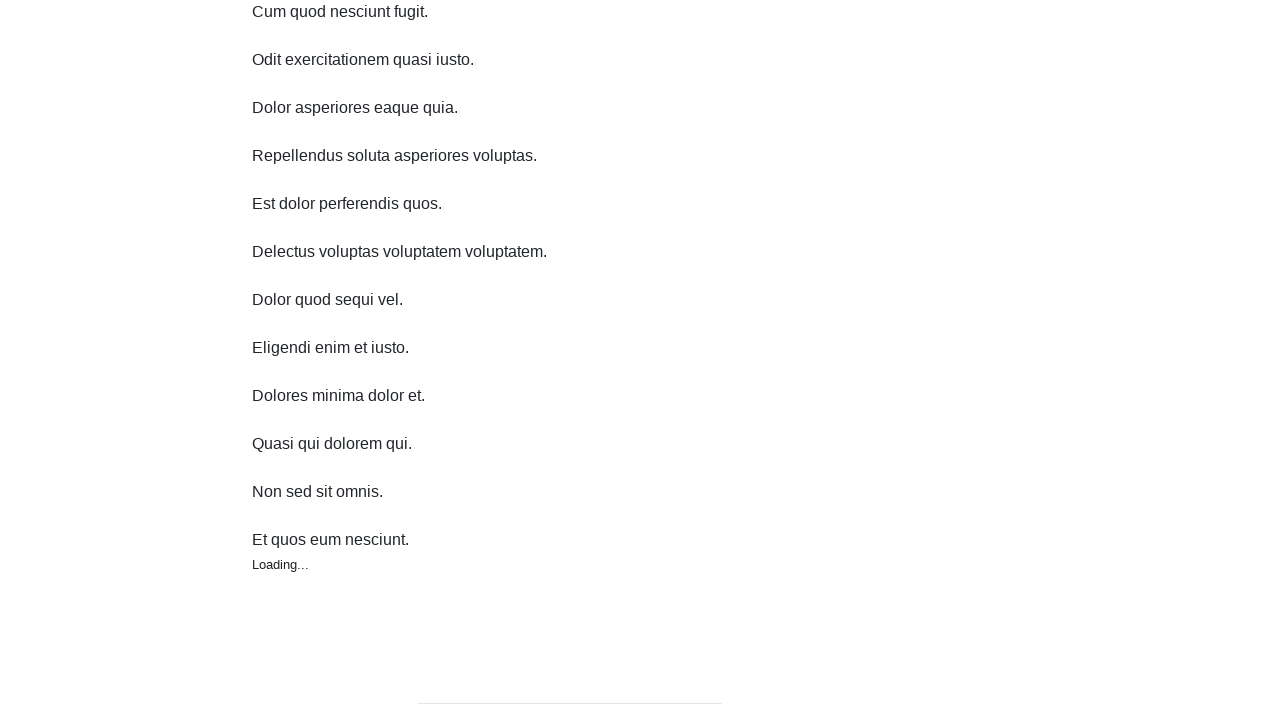

Scrolled down 750 pixels (iteration 7/10)
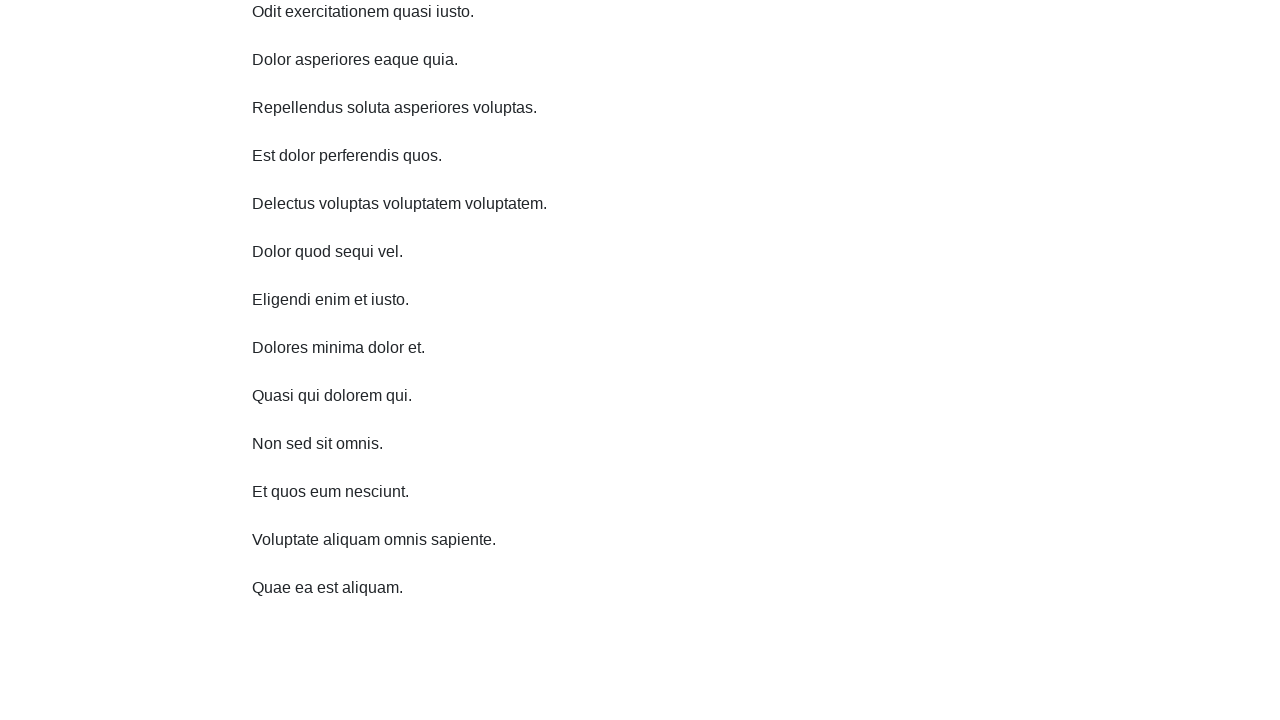

Scrolled down 750 pixels (iteration 8/10)
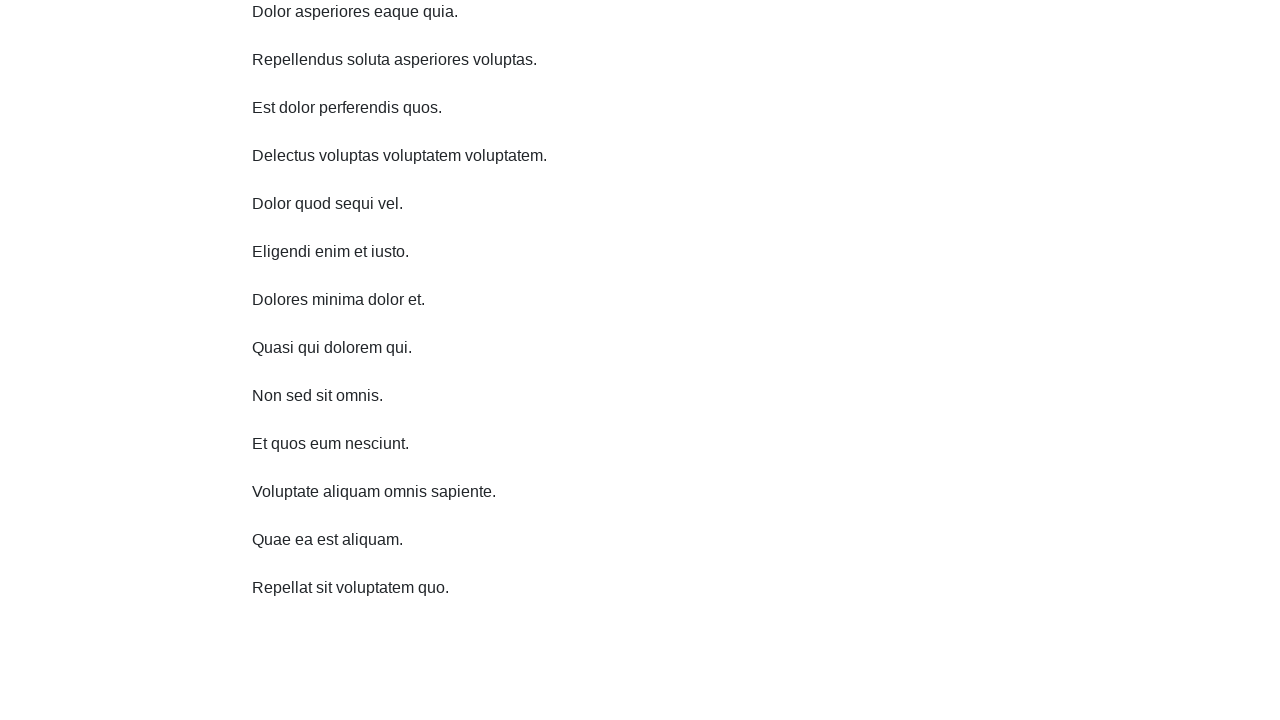

Scrolled down 750 pixels (iteration 9/10)
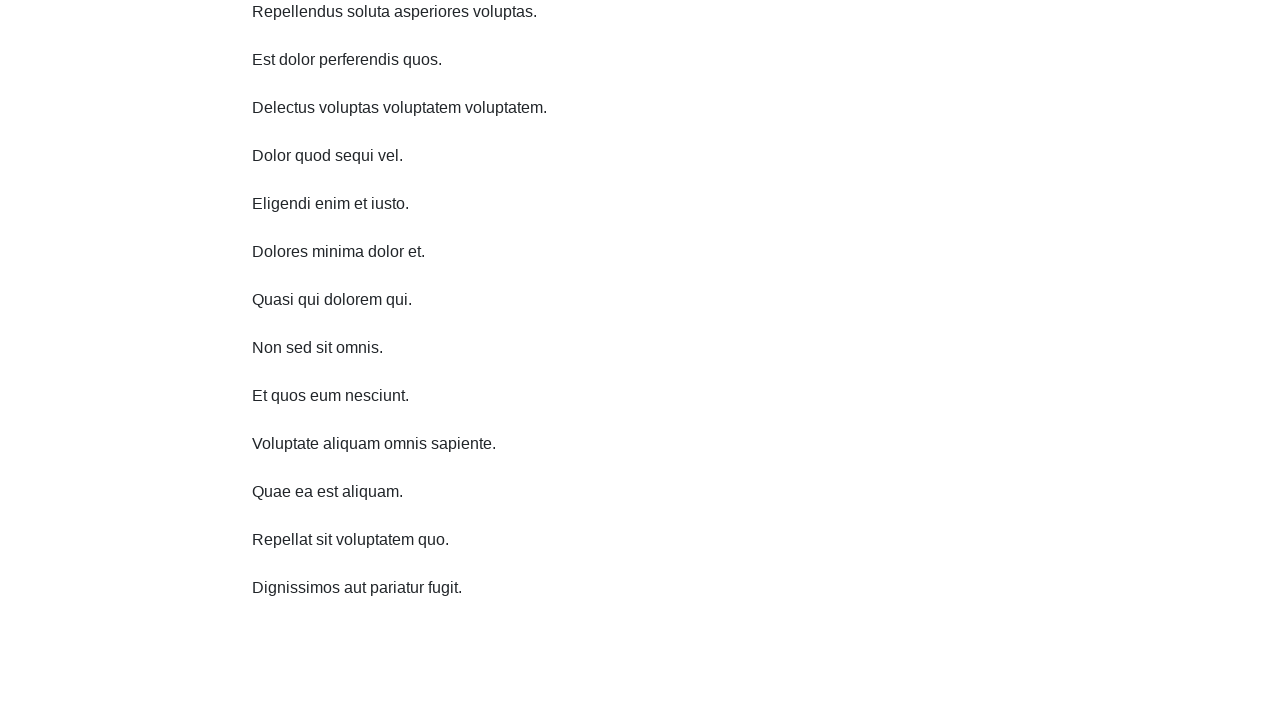

Scrolled down 750 pixels (iteration 10/10)
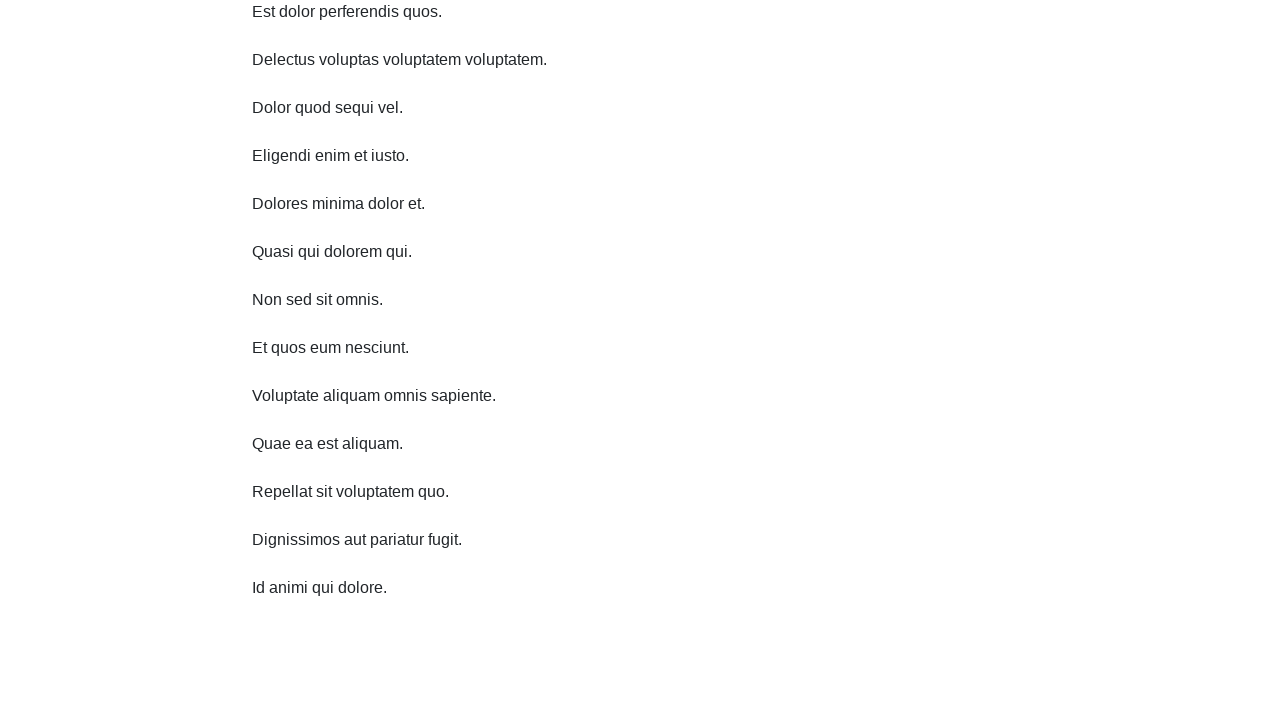

Scrolled up 750 pixels (iteration 1/10)
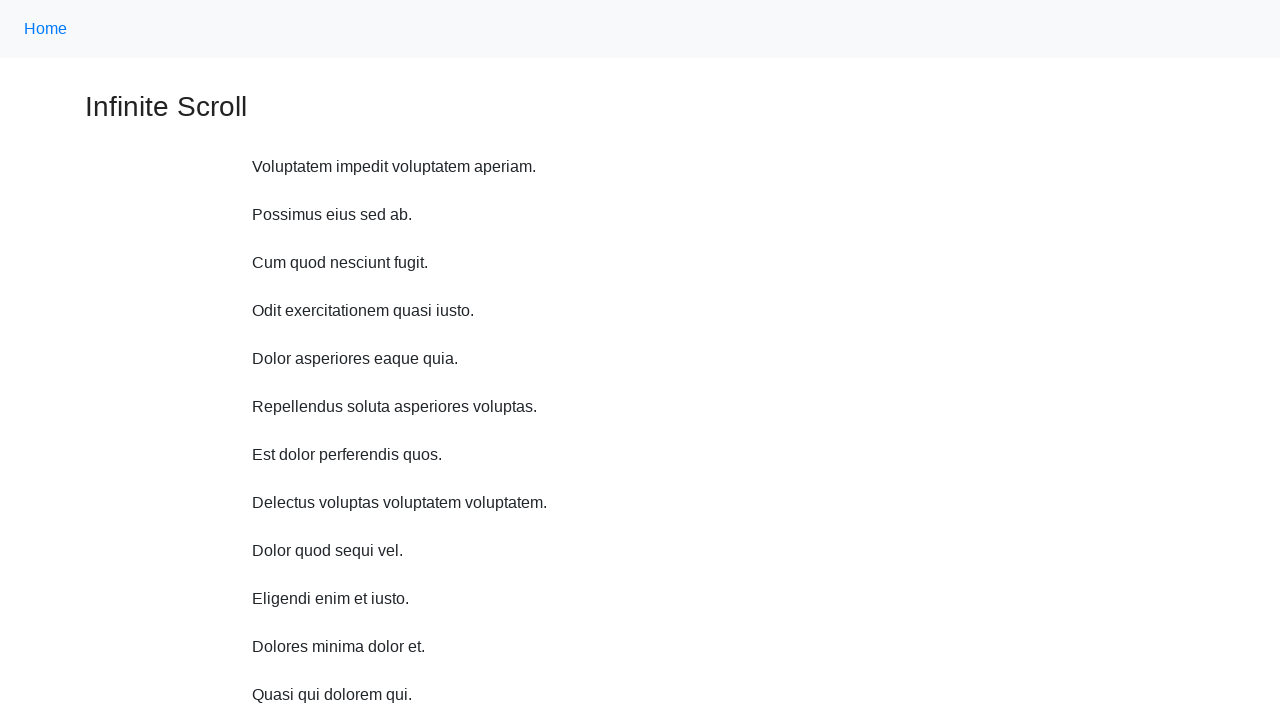

Scrolled up 750 pixels (iteration 2/10)
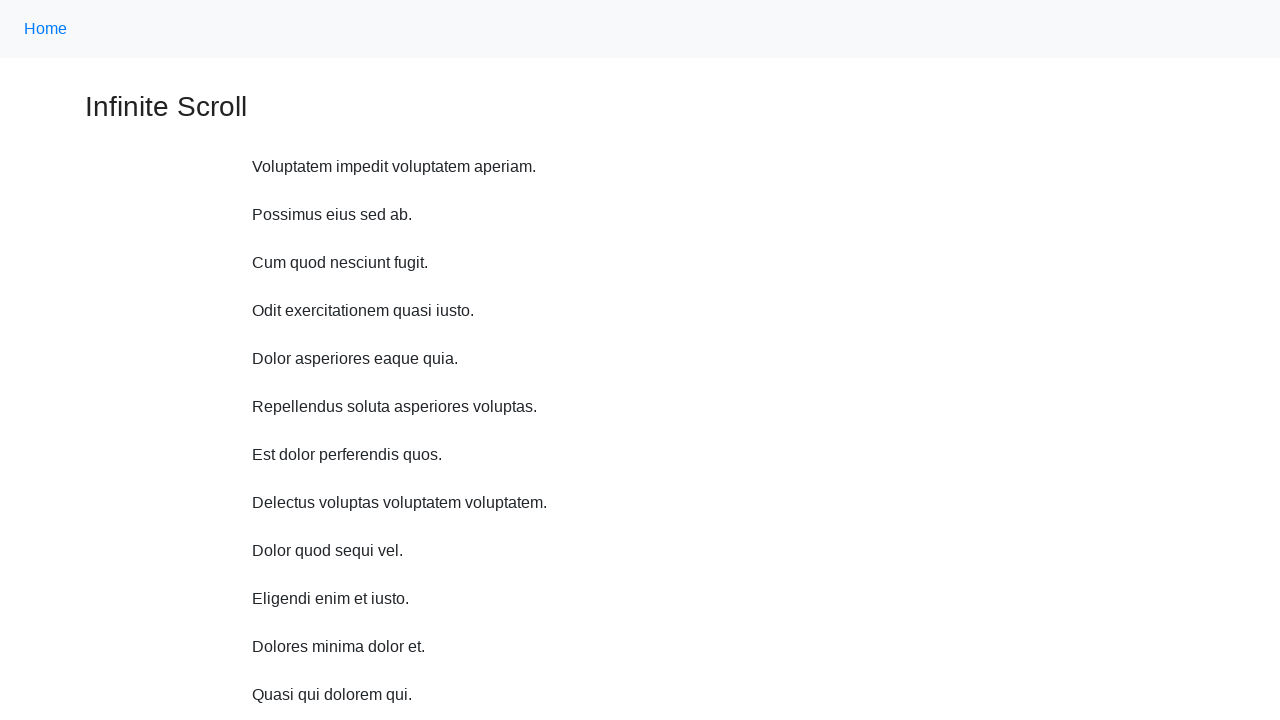

Scrolled up 750 pixels (iteration 3/10)
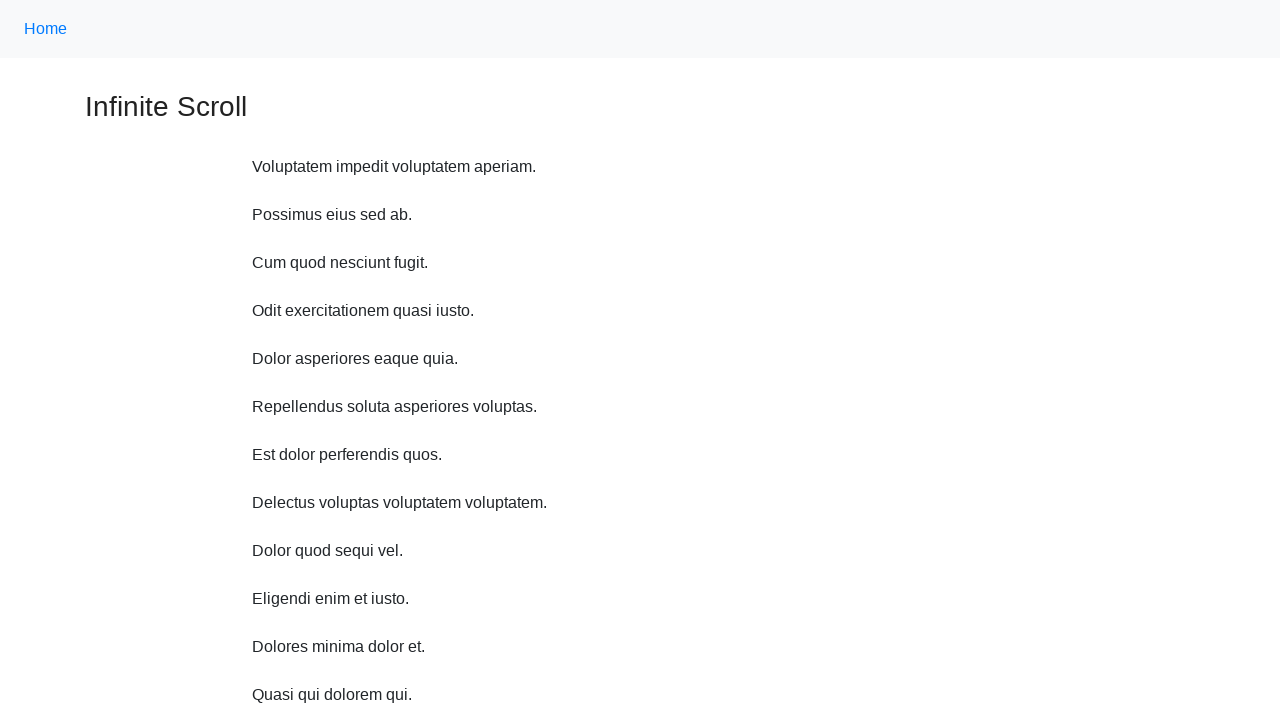

Scrolled up 750 pixels (iteration 4/10)
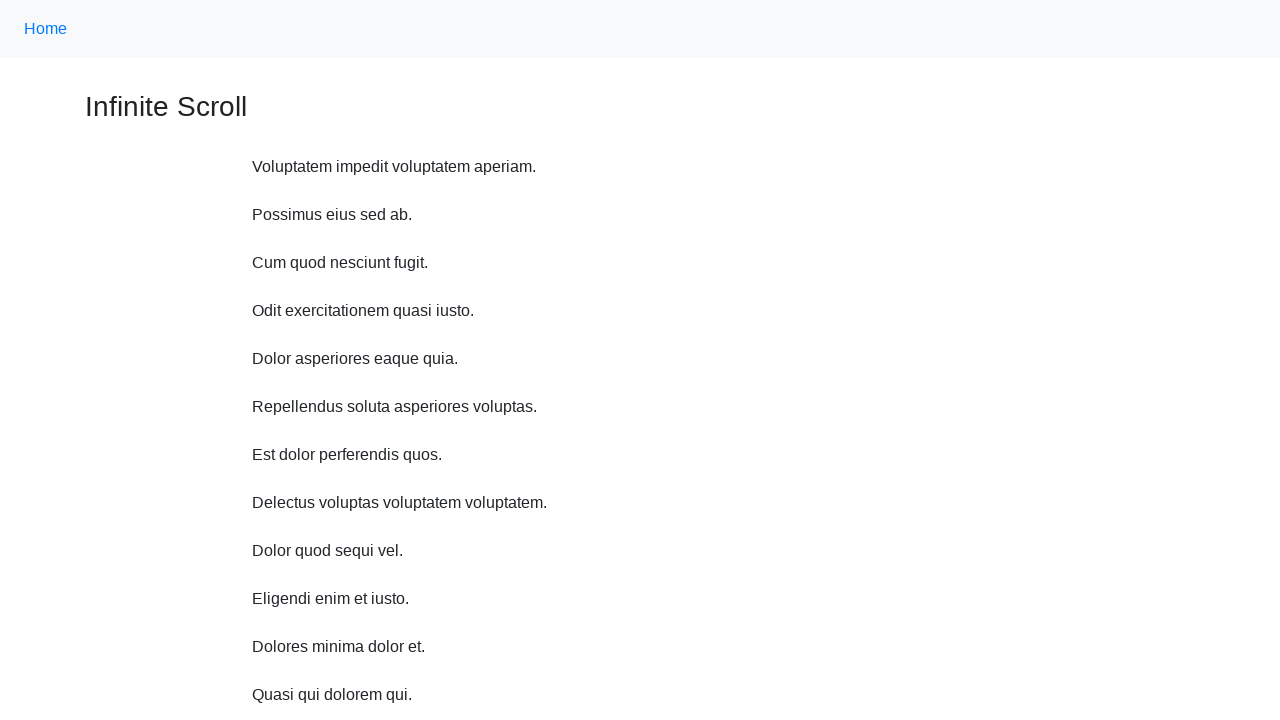

Scrolled up 750 pixels (iteration 5/10)
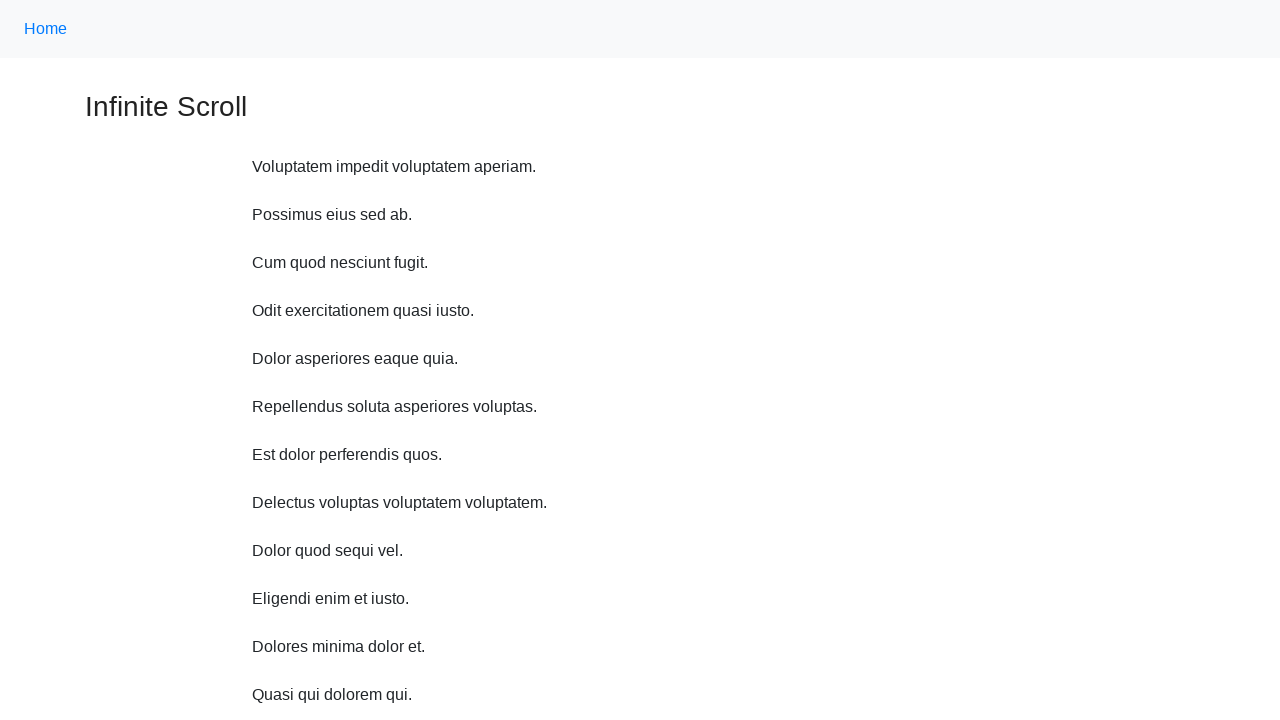

Scrolled up 750 pixels (iteration 6/10)
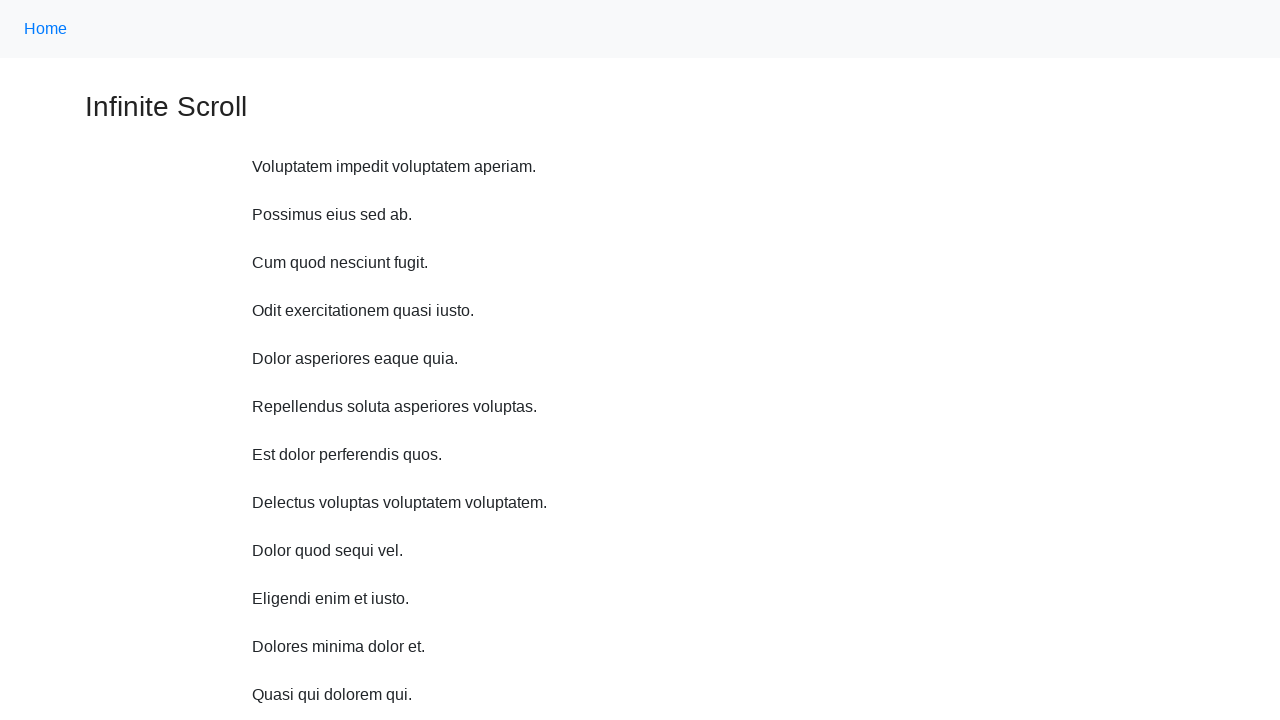

Scrolled up 750 pixels (iteration 7/10)
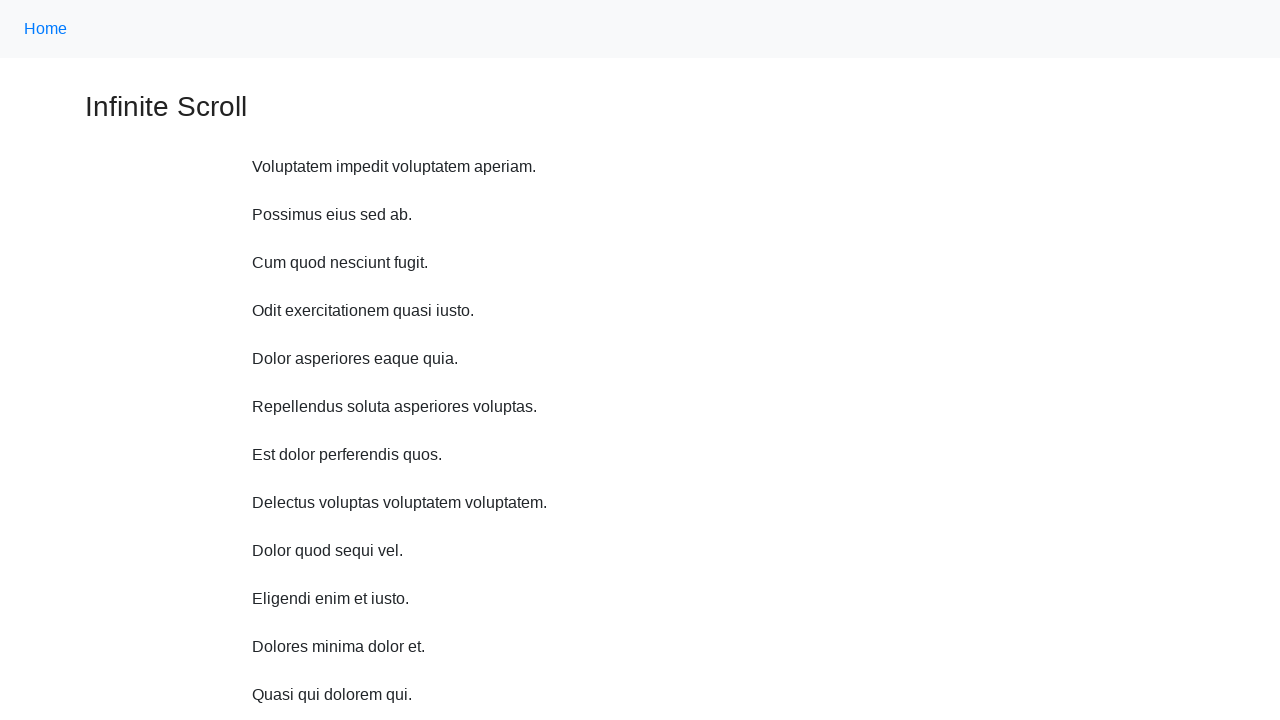

Scrolled up 750 pixels (iteration 8/10)
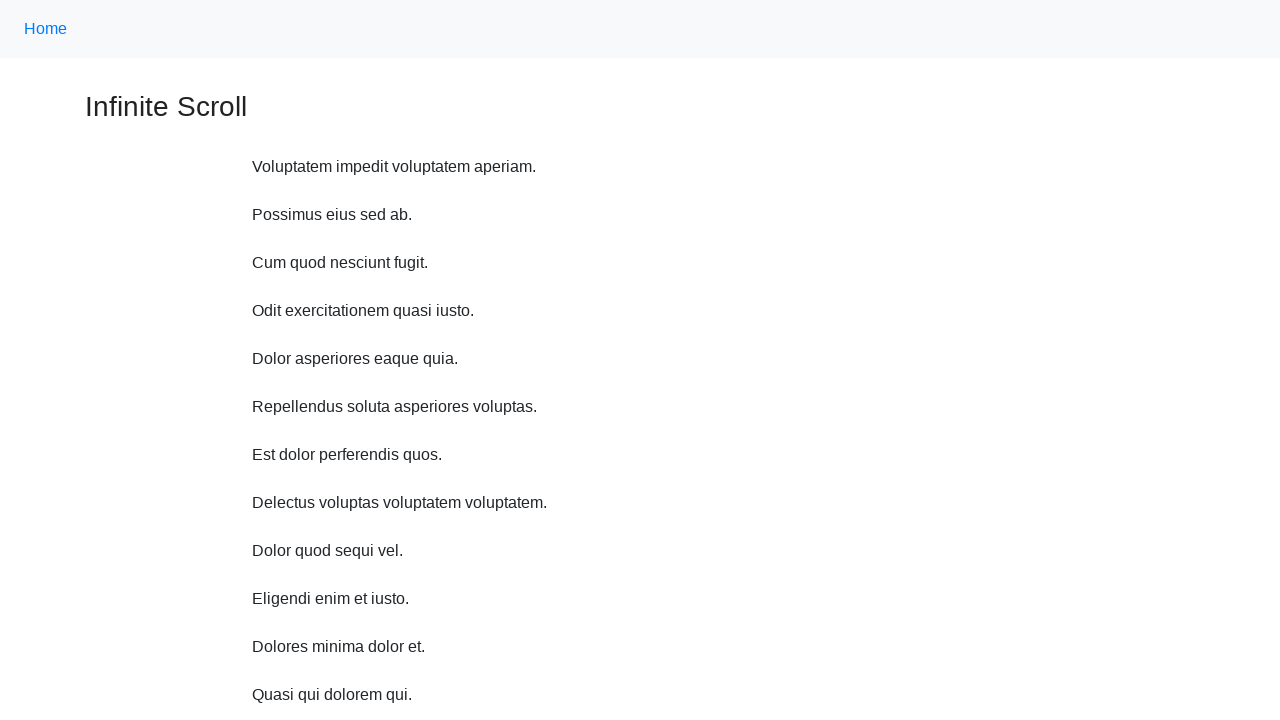

Scrolled up 750 pixels (iteration 9/10)
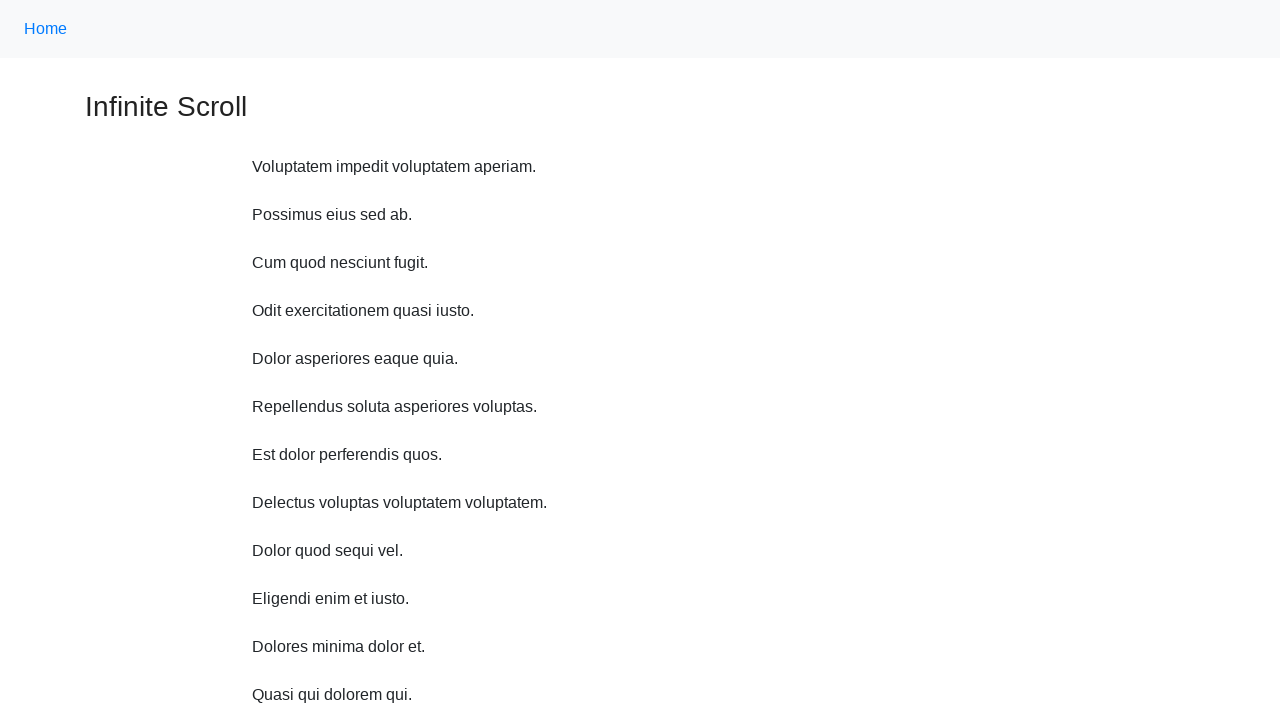

Scrolled up 750 pixels (iteration 10/10)
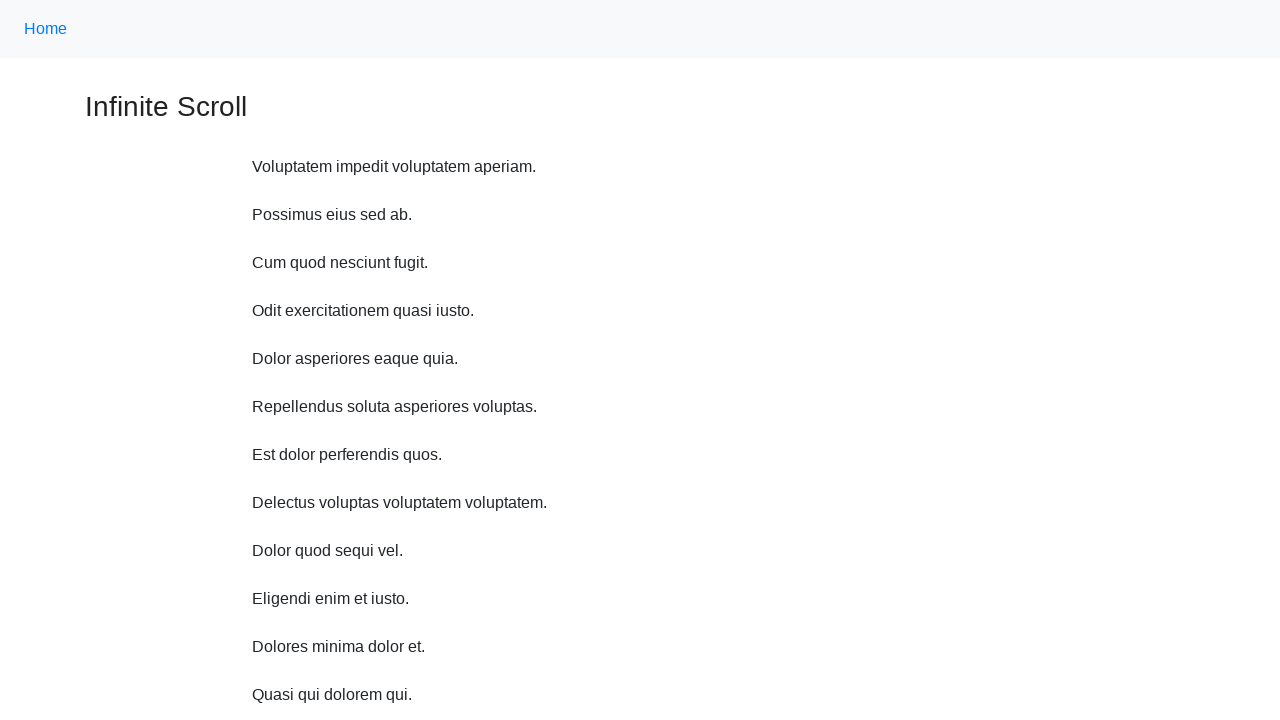

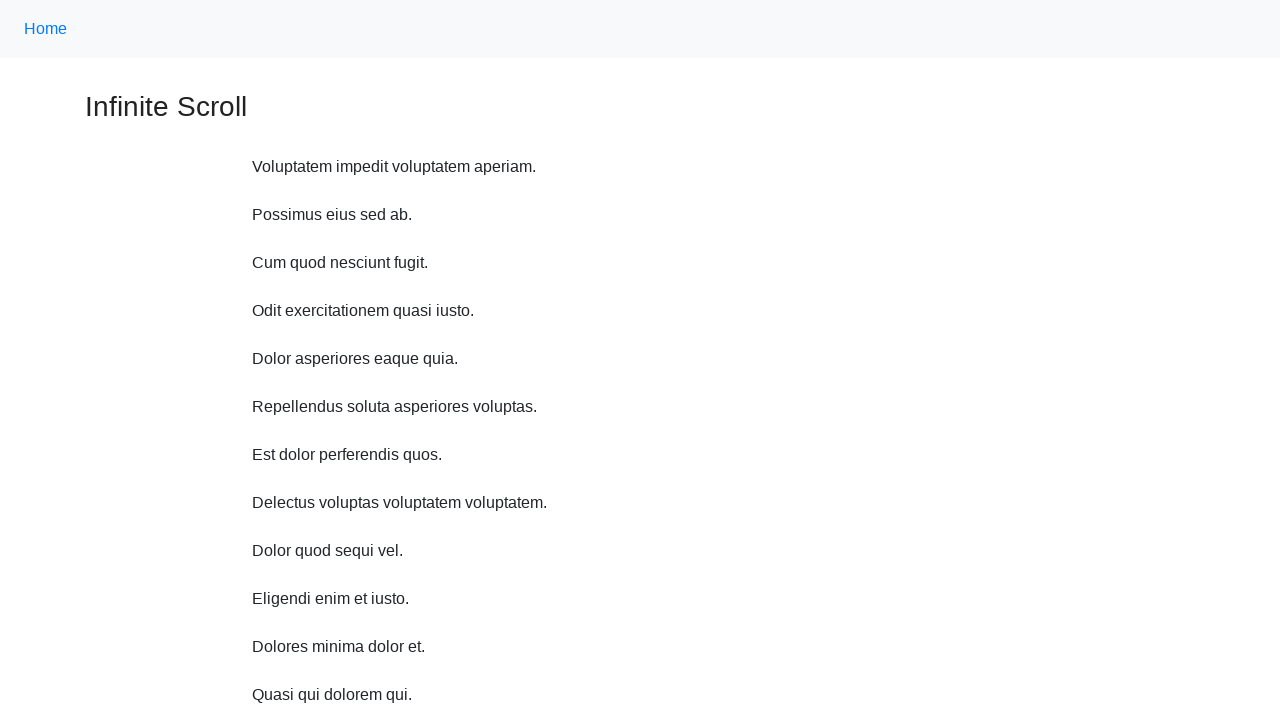